Tests various mouse interaction events including clicks, double-clicks, and right-clicks on different UI elements

Starting URL: https://training-support.net/webelements/mouse-events

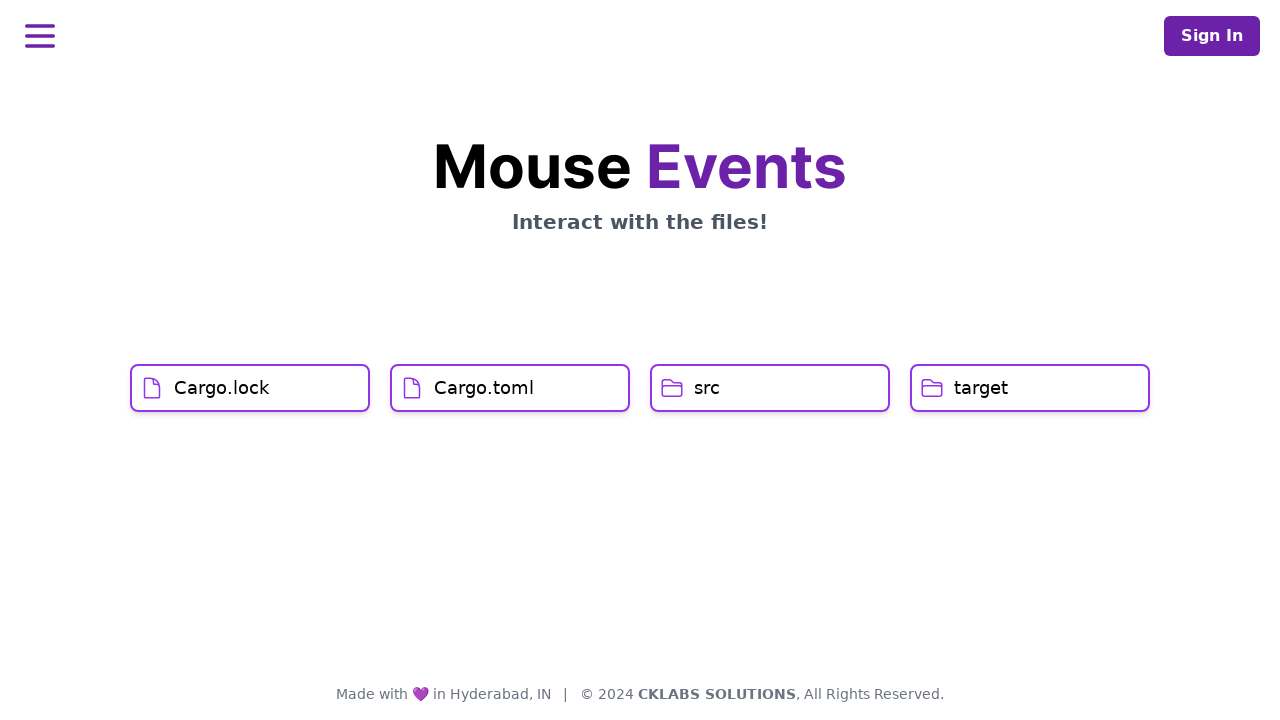

Clicked on Cargo.lock element at (222, 388) on xpath=//h1[text()='Cargo.lock']
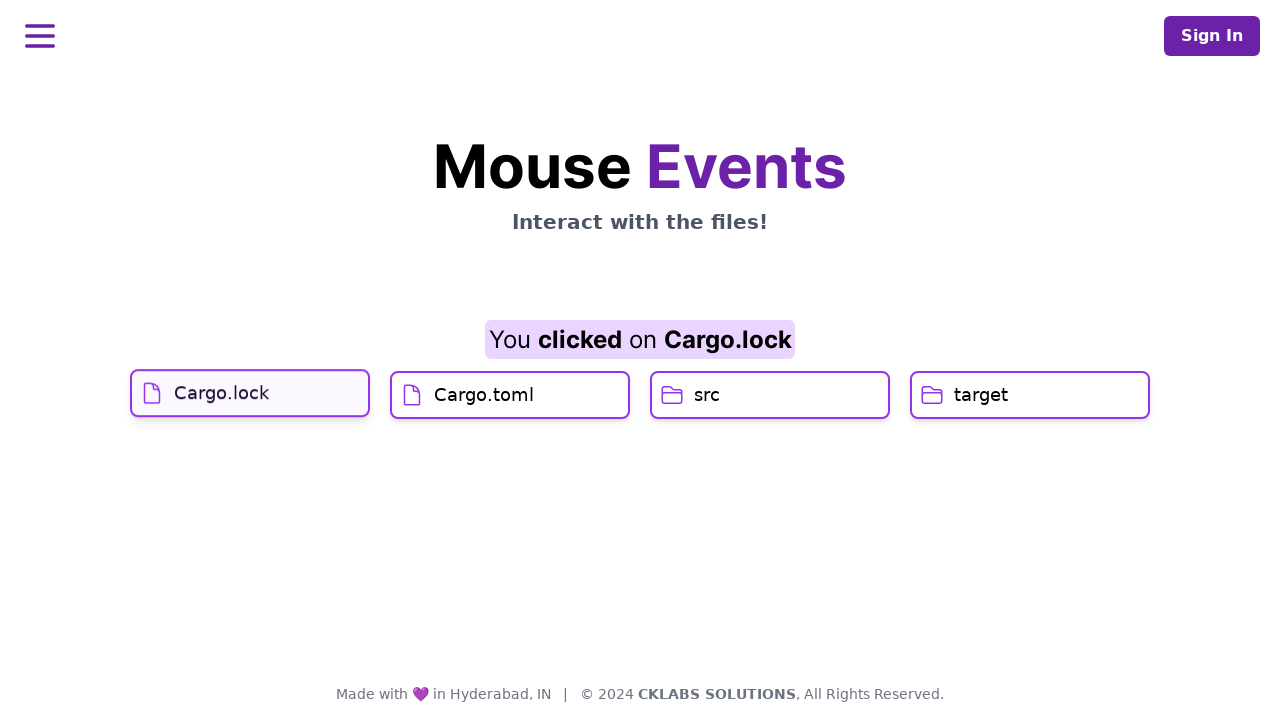

Clicked on Cargo.toml element at (484, 420) on xpath=//h1[text()='Cargo.toml']
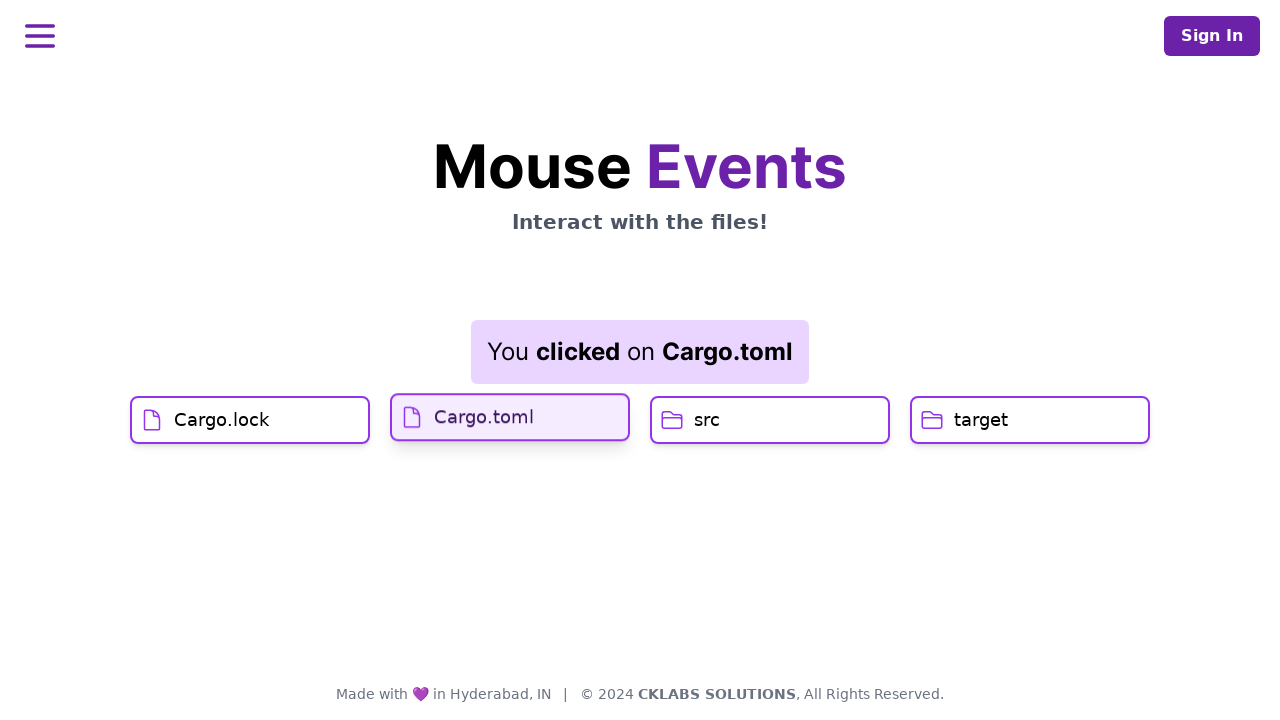

Retrieved result message from #result element
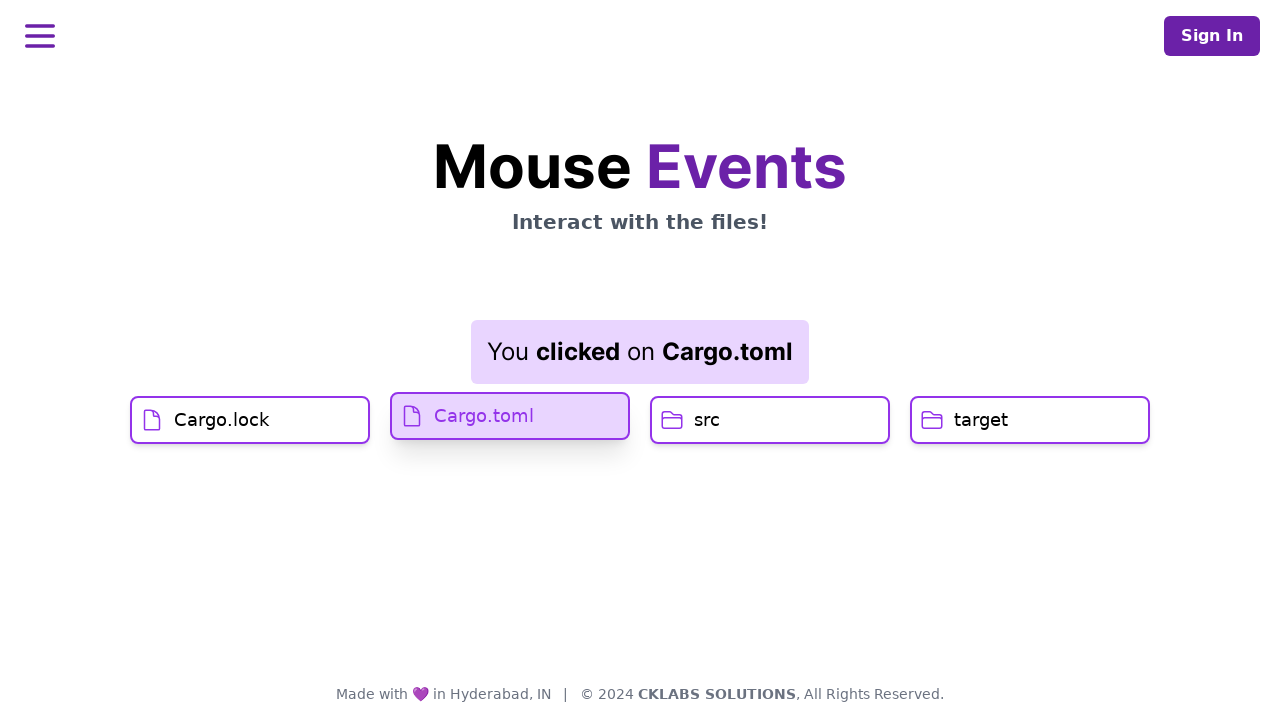

Double-clicked on src element at (707, 420) on xpath=//h1[text()='src']
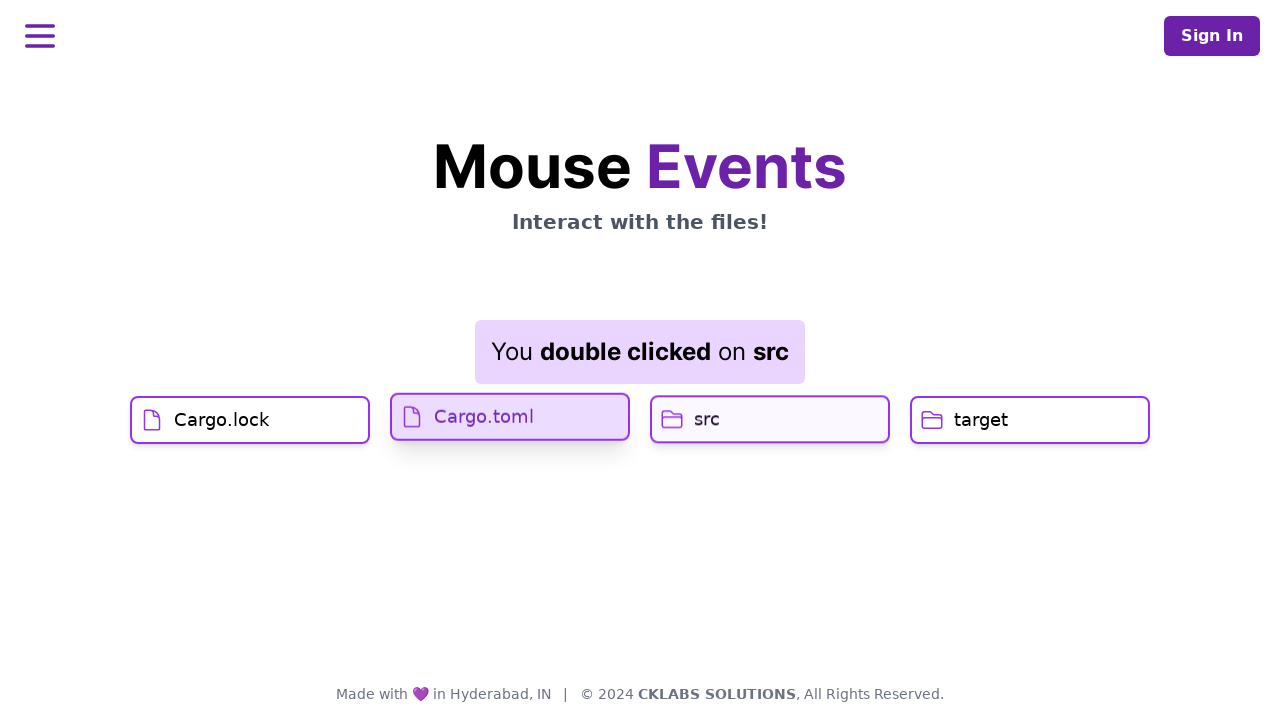

Right-clicked on target element at (981, 420) on //h1[text()='target']
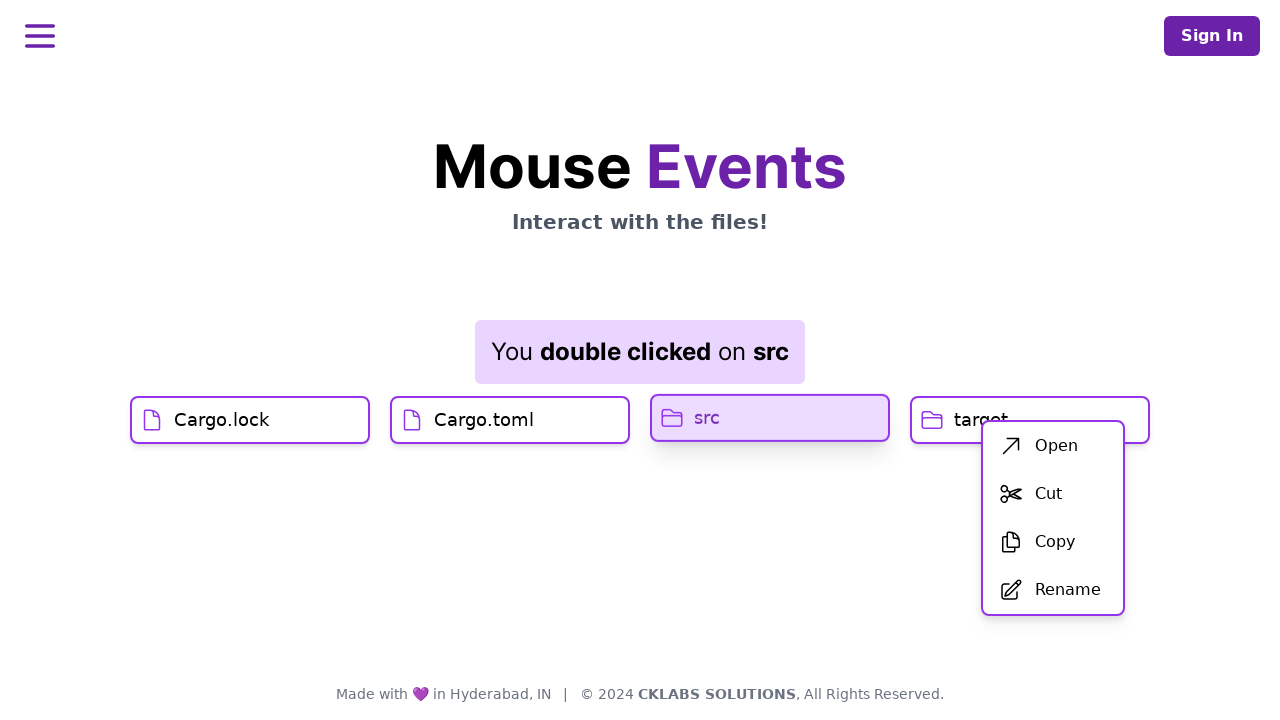

Clicked on first menu item at (1053, 446) on xpath=//div[@id='menu']/div/ul/li[1]
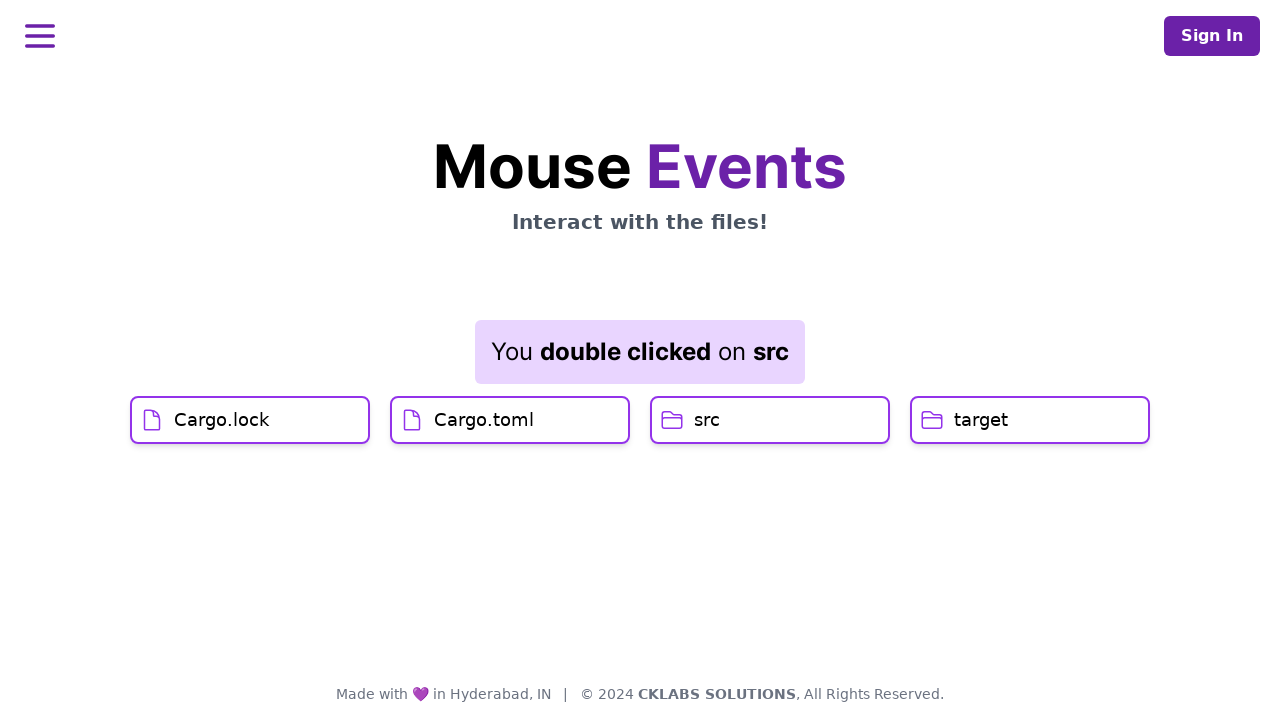

Retrieved updated result message from #result element
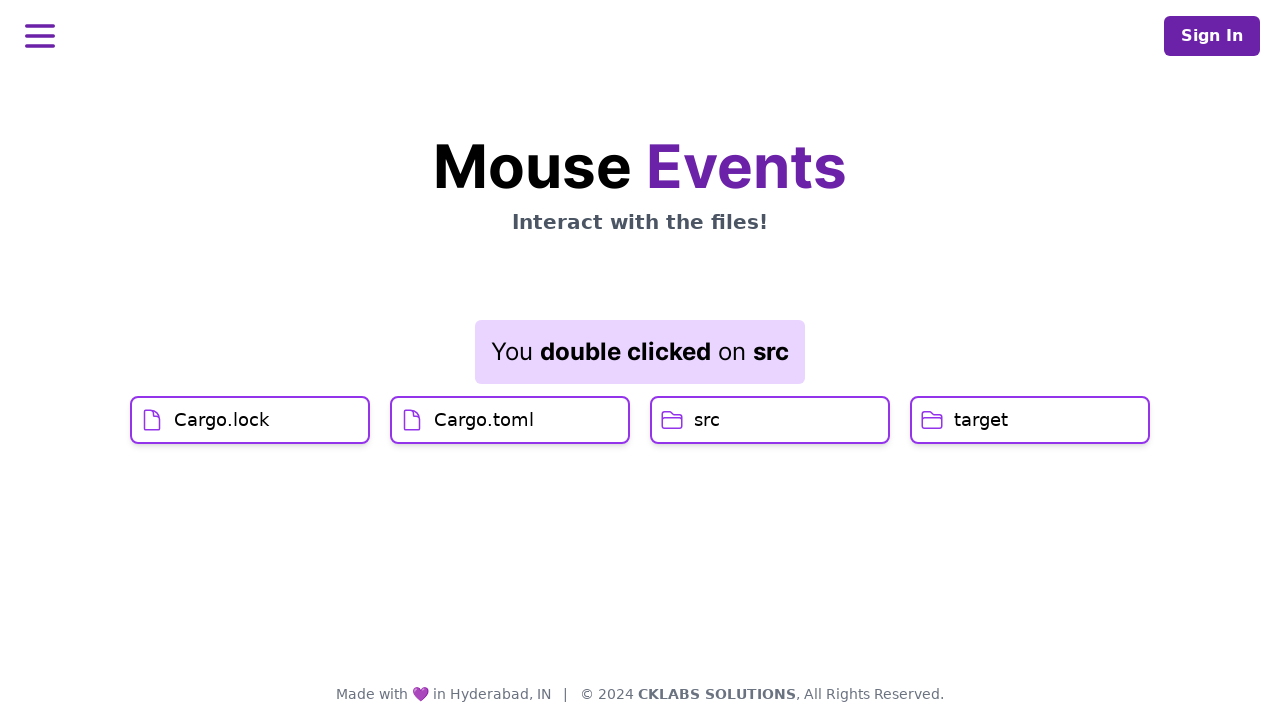

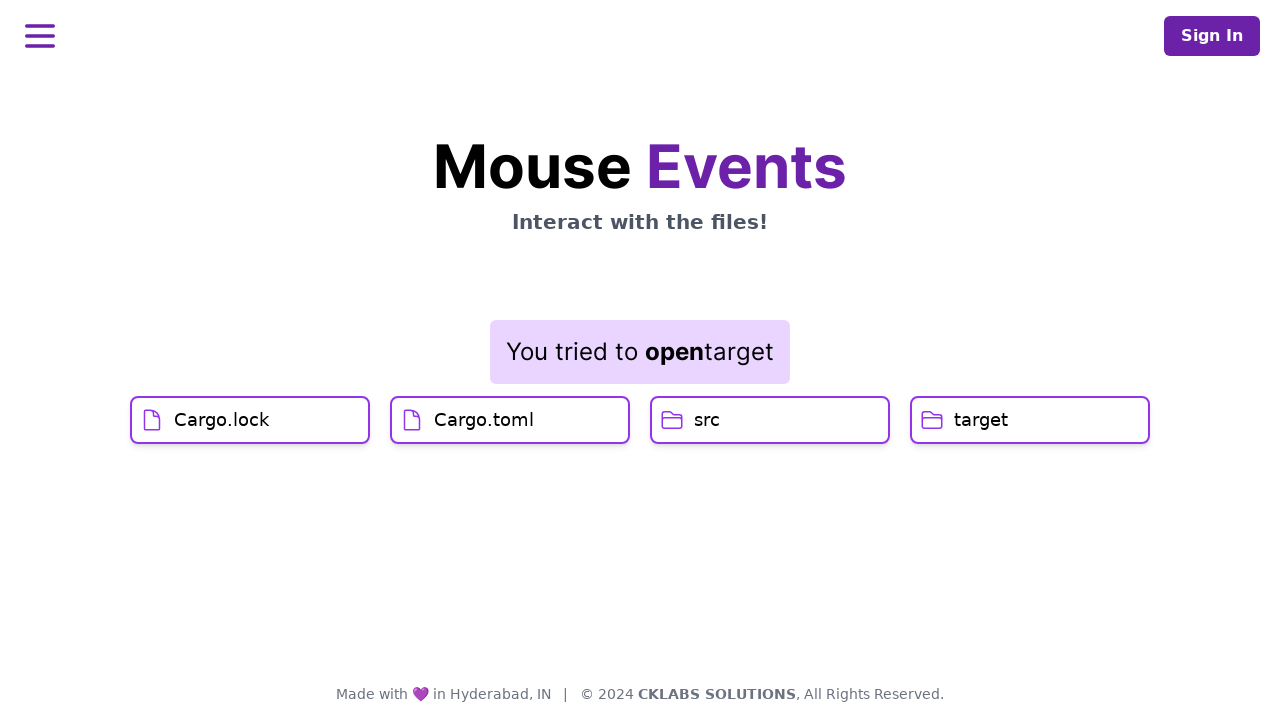